Tests a file upload form by filling text fields with random text and uploading a file, then submitting the form

Starting URL: http://suninjuly.github.io/file_input.html

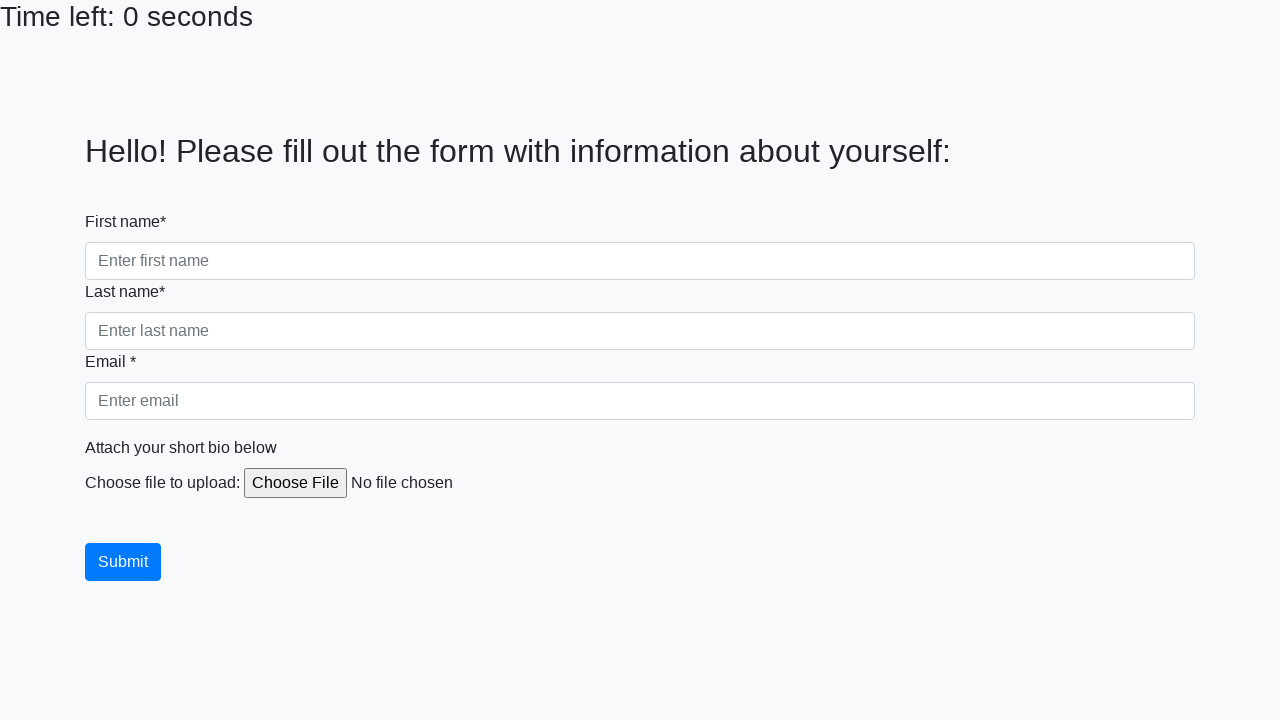

Navigated to file upload form page
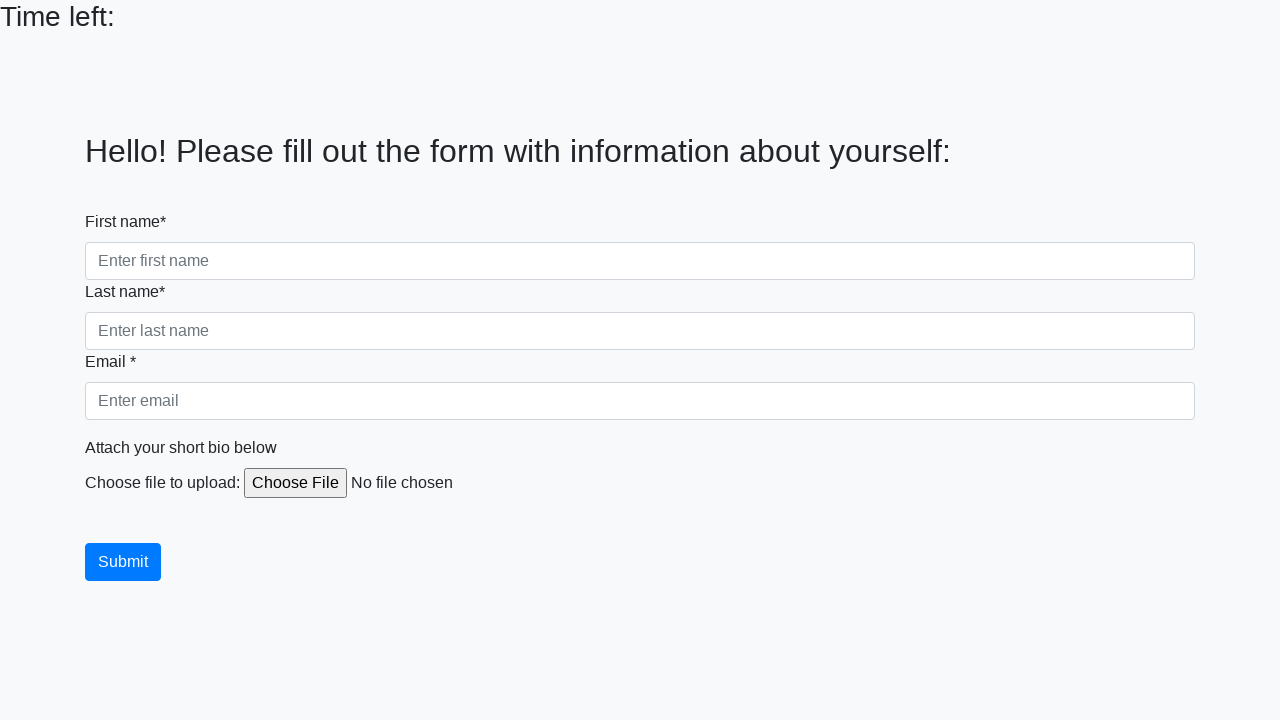

Located 3 form control fields
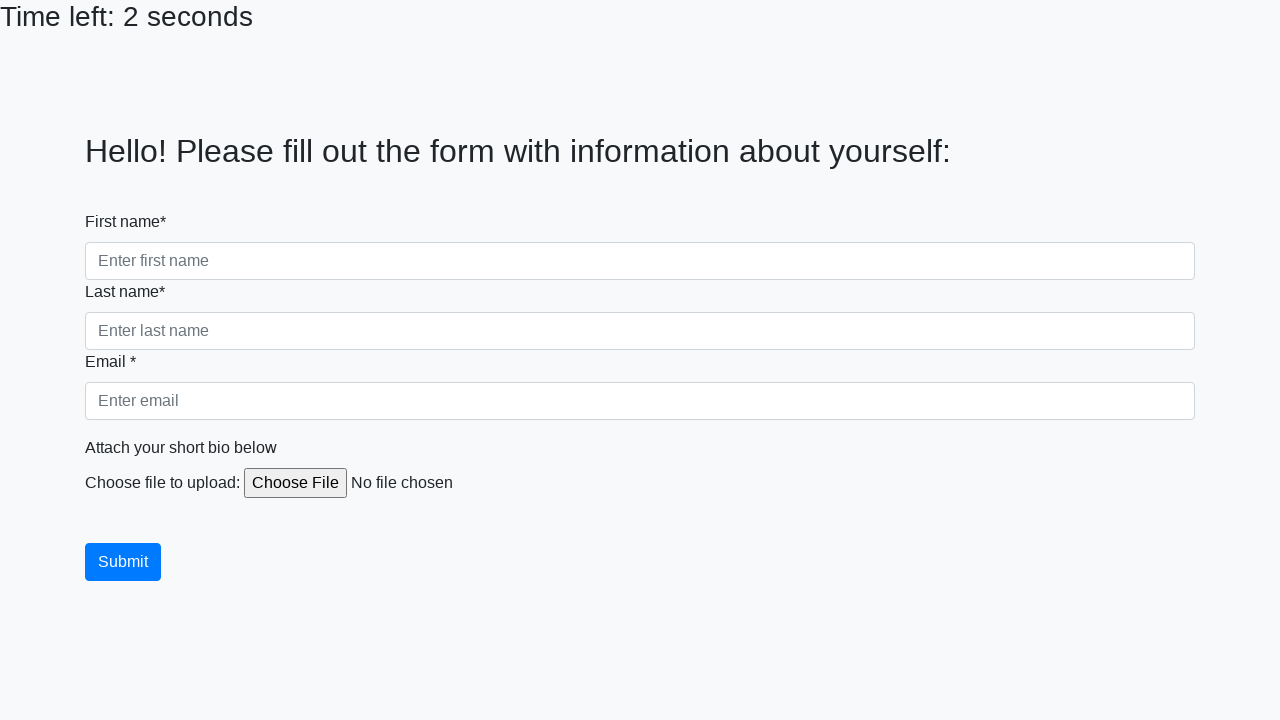

Filled a form field with 'JohnDoe2024' on .form-control >> nth=0
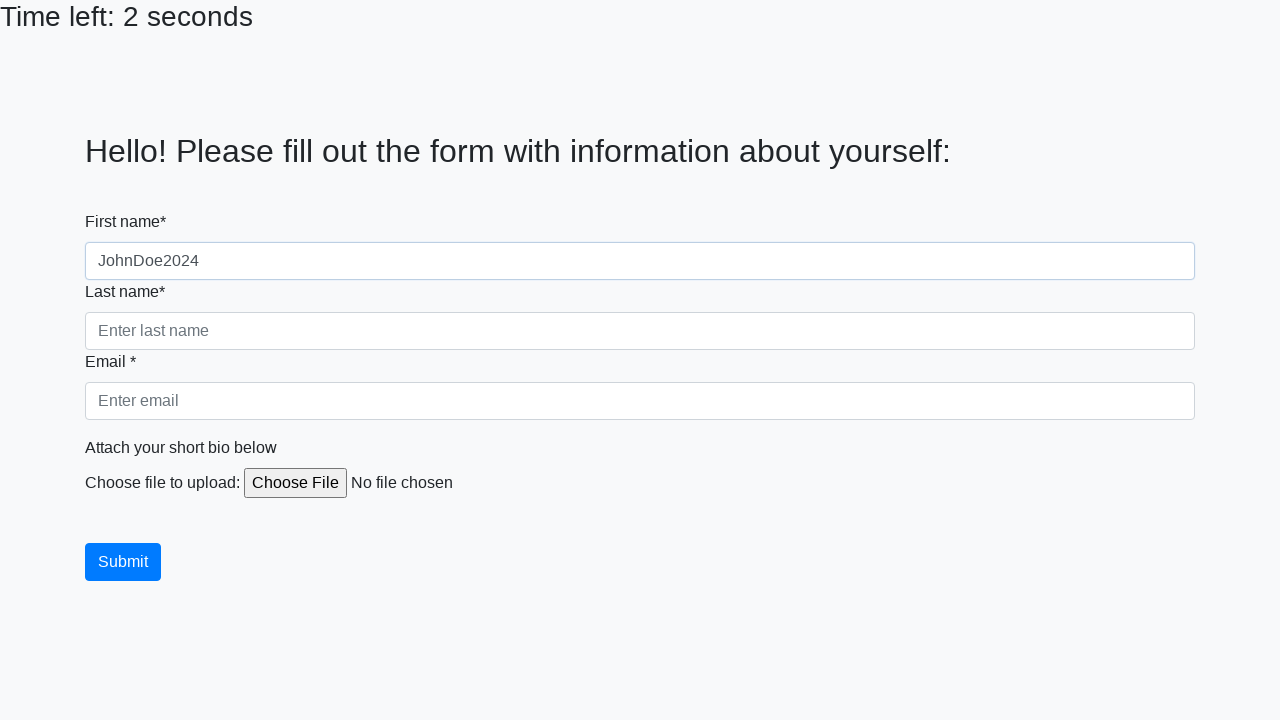

Filled a form field with 'JohnDoe2024' on .form-control >> nth=1
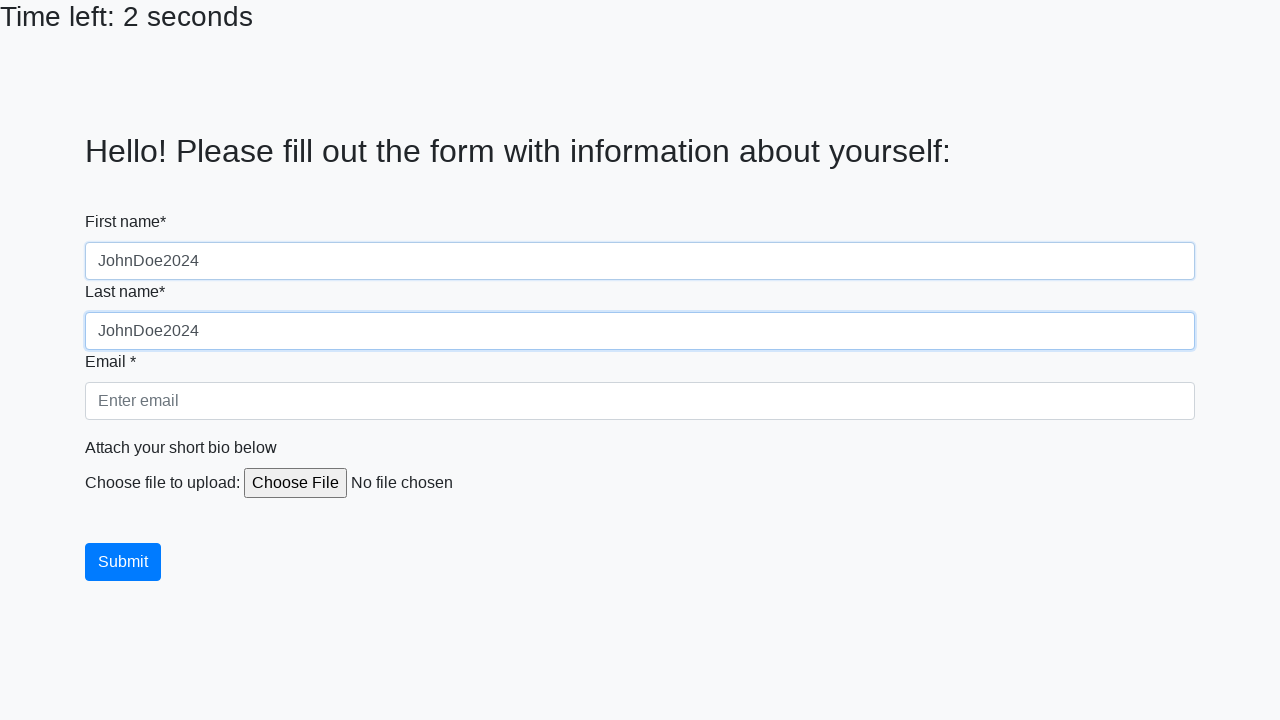

Filled a form field with 'JohnDoe2024' on .form-control >> nth=2
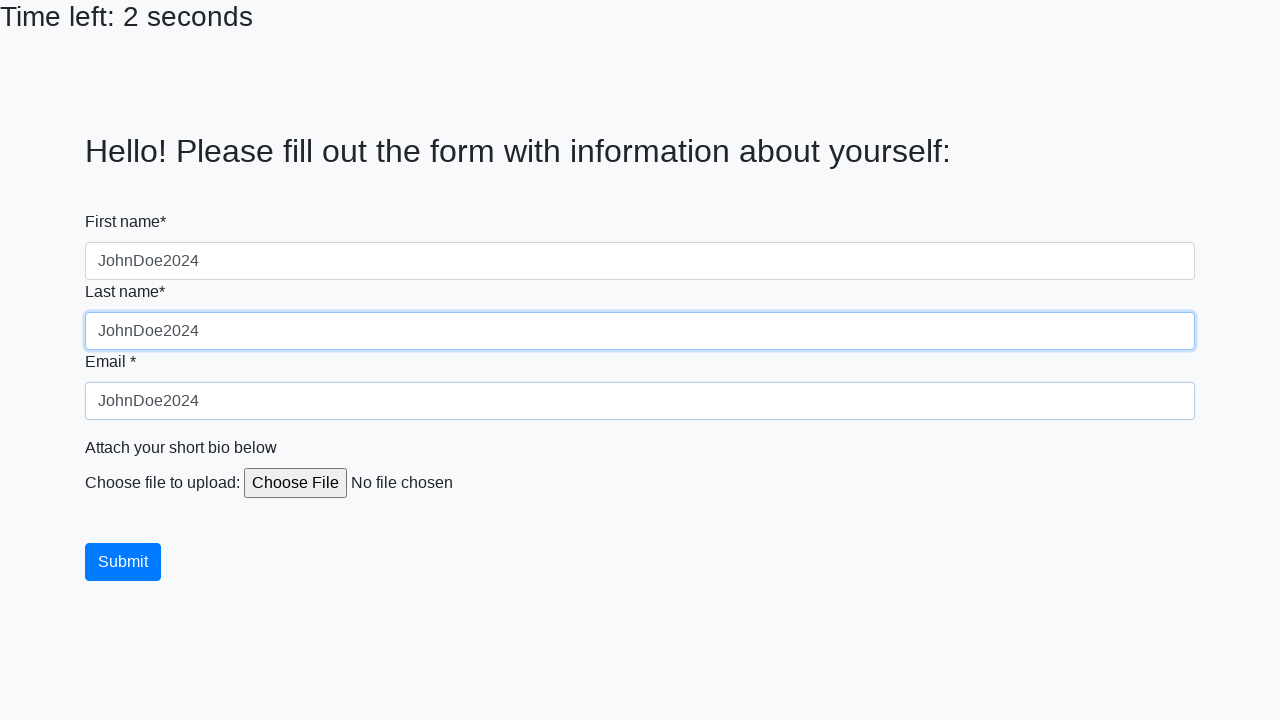

Created temporary test file at /tmp/test_upload_file.txt
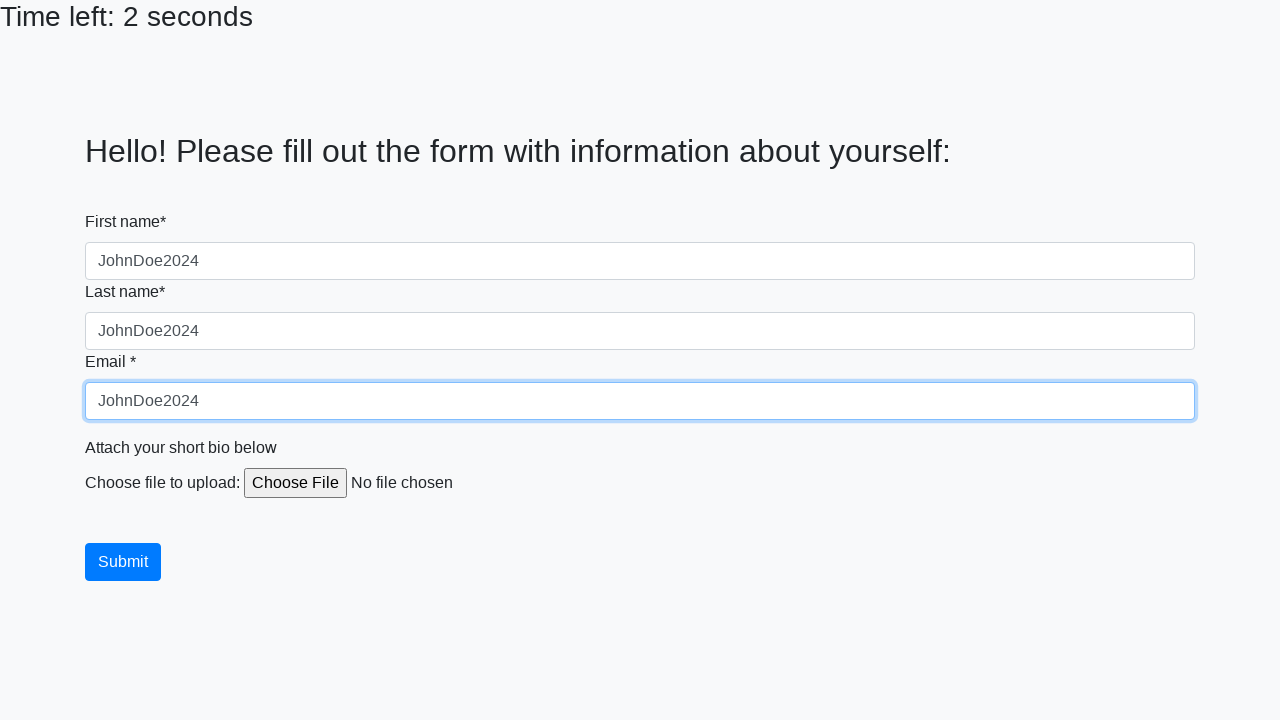

Set file input with test file
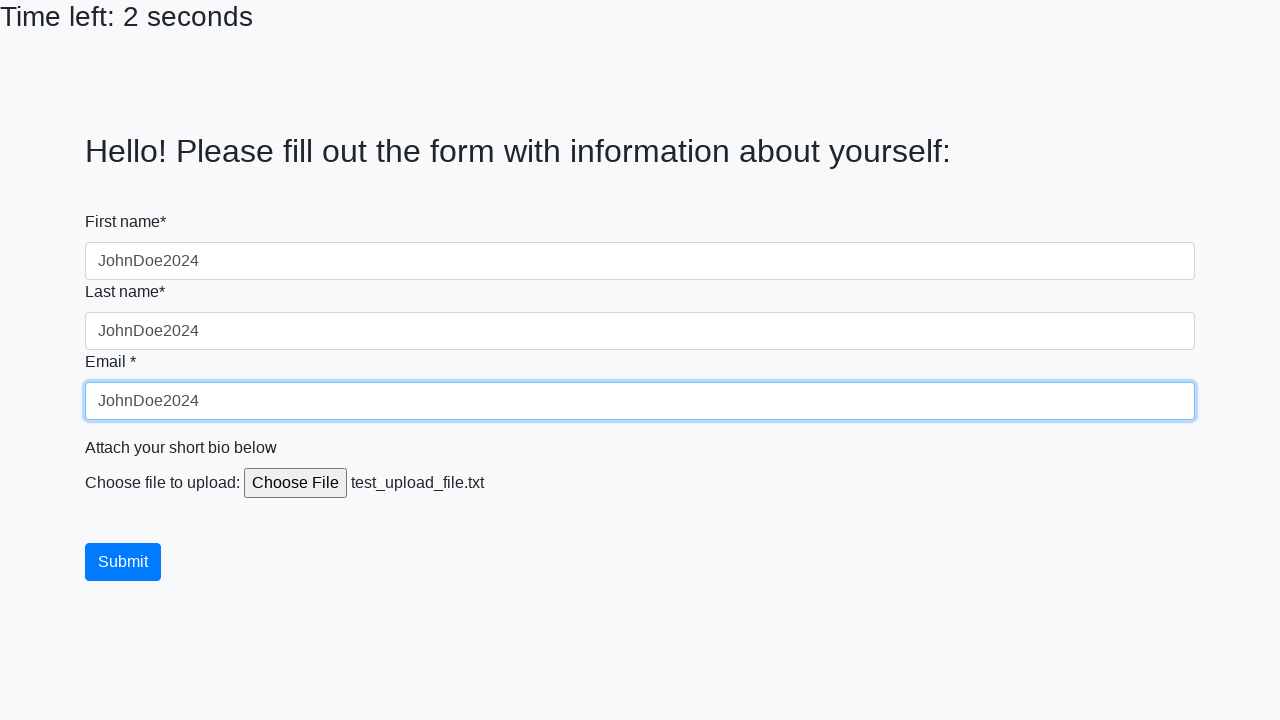

Clicked submit button to upload form at (123, 562) on button.btn-primary
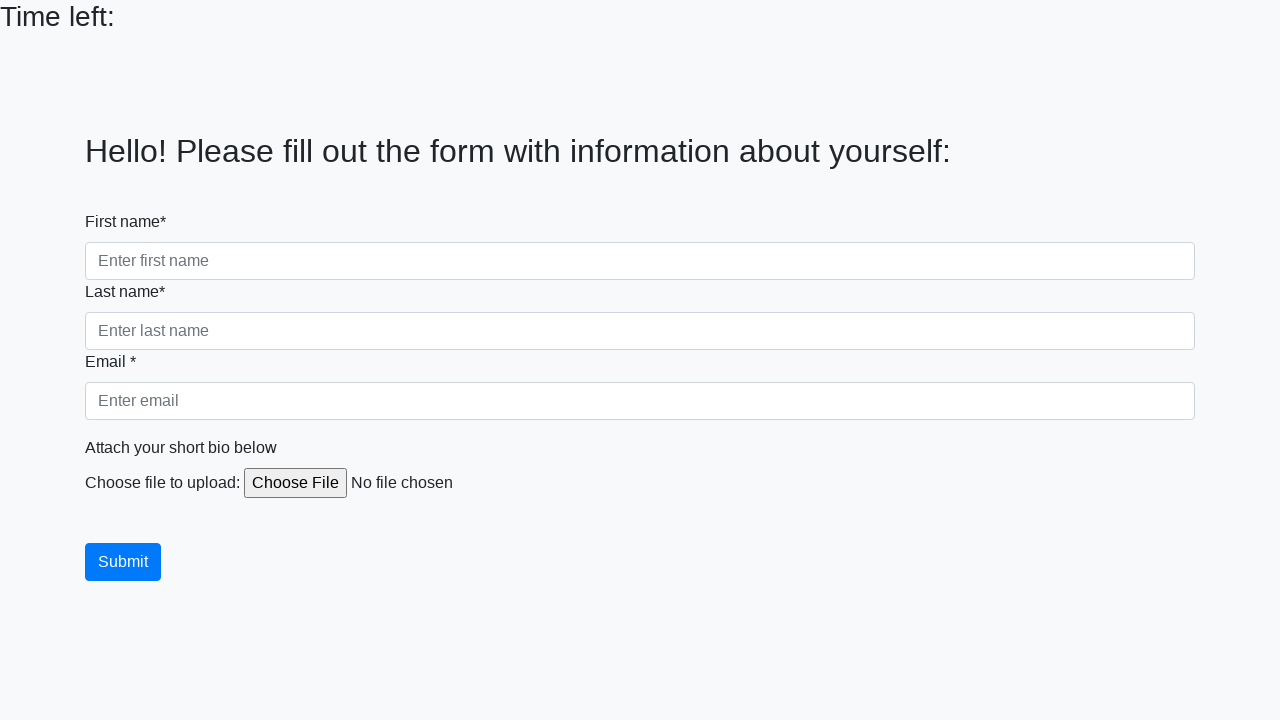

Waited 1 second for form submission to complete
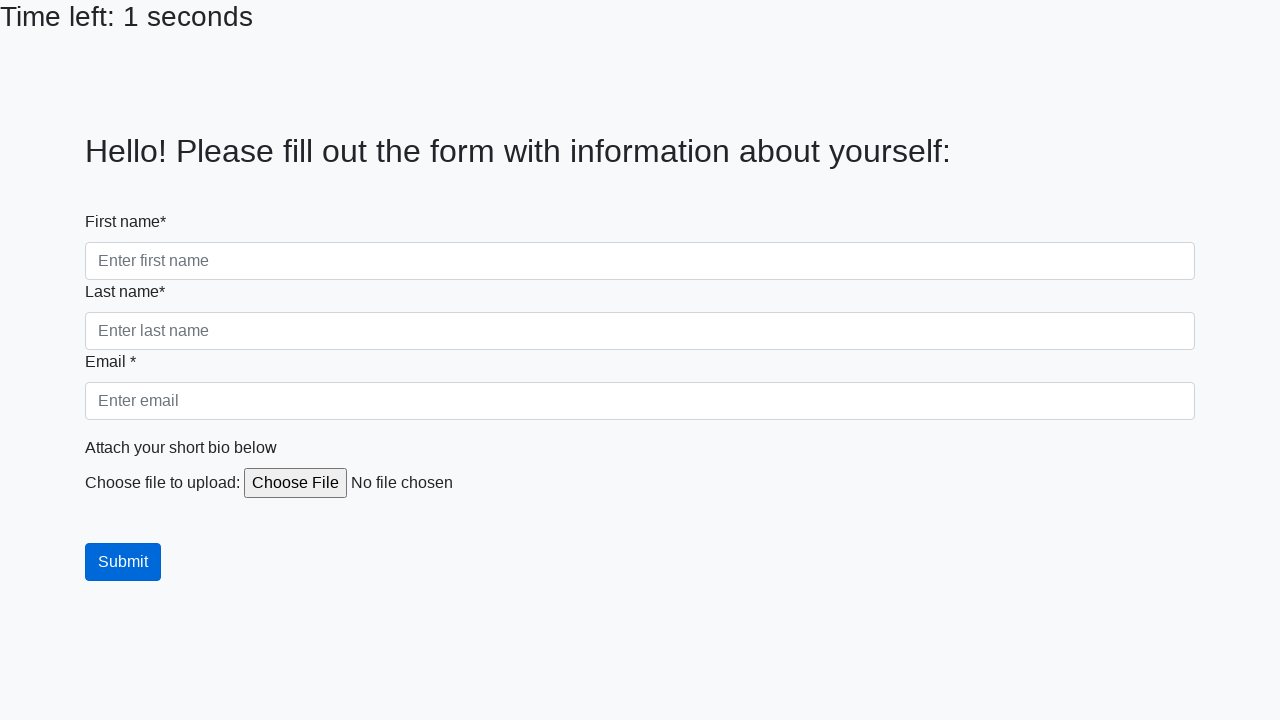

Cleaned up temporary test file
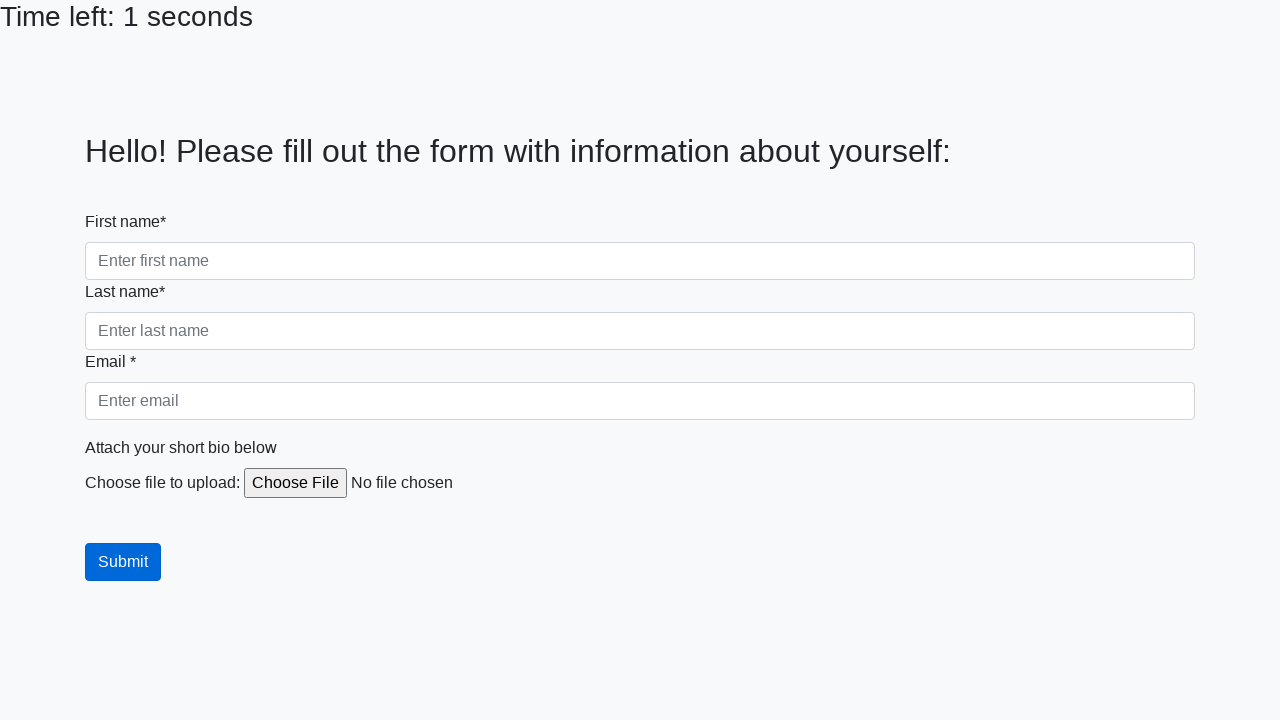

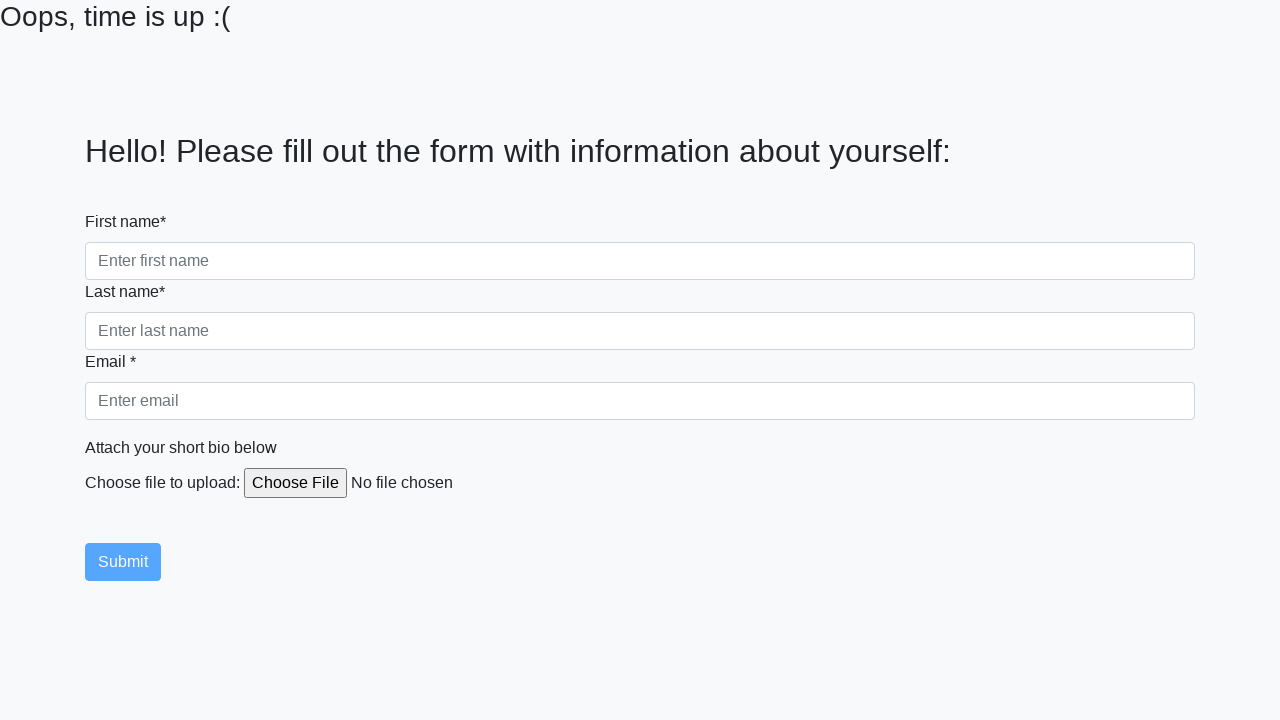